Tests successful registration when password and confirmation match correctly

Starting URL: https://ecommerce-playground.lambdatest.io/index.php?route=account/register

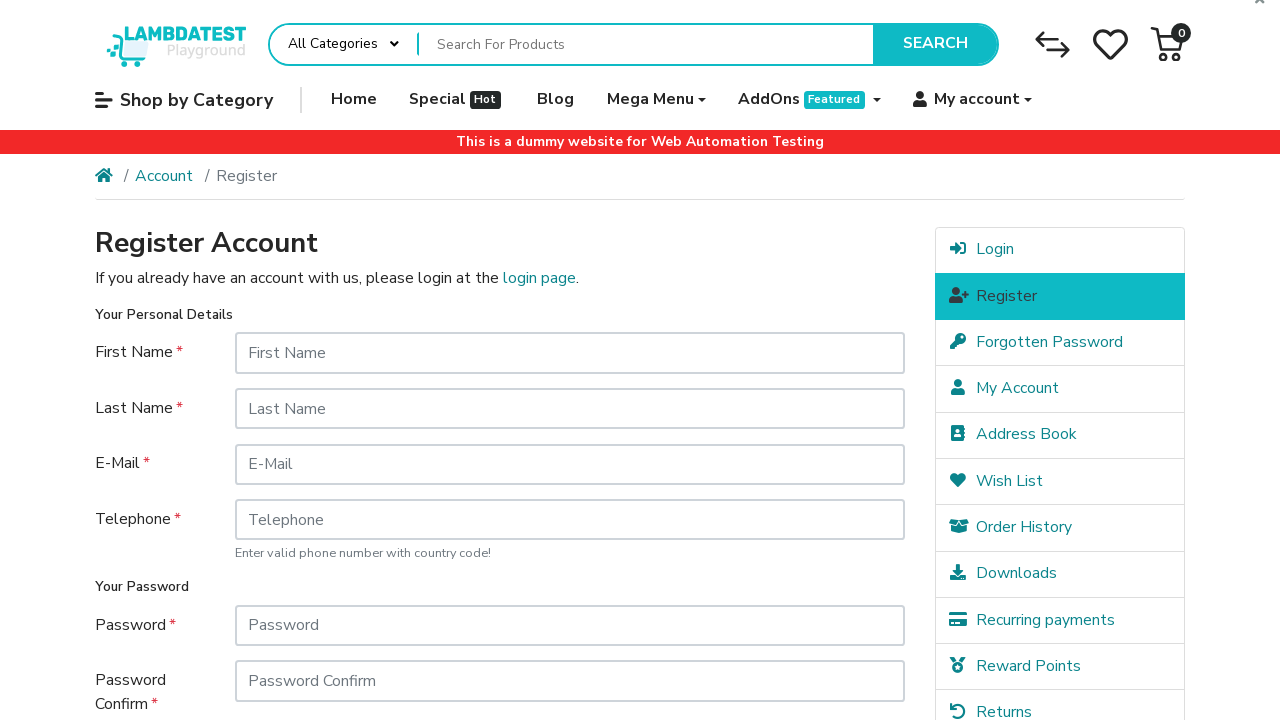

Filled first name field with 'Olivia' on #input-firstname
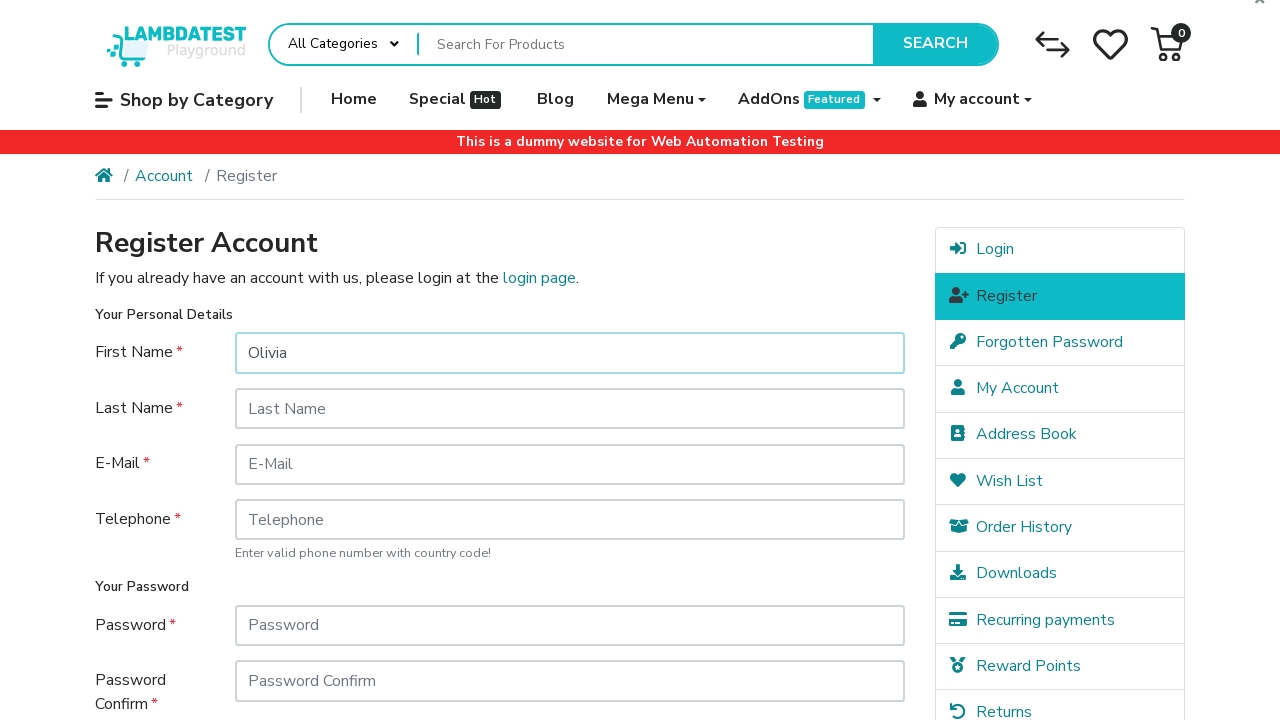

Filled last name field with 'Anderson' on #input-lastname
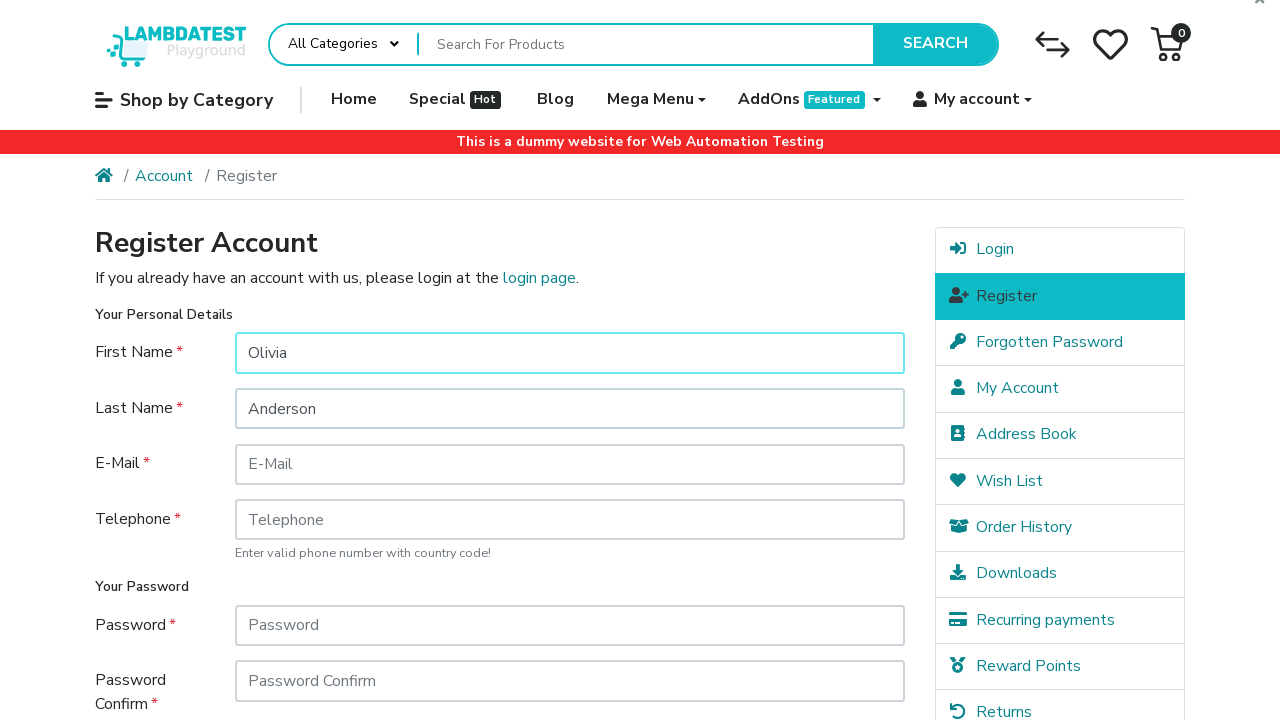

Filled email field with 'olivia.anderson2956@email.com' on #input-email
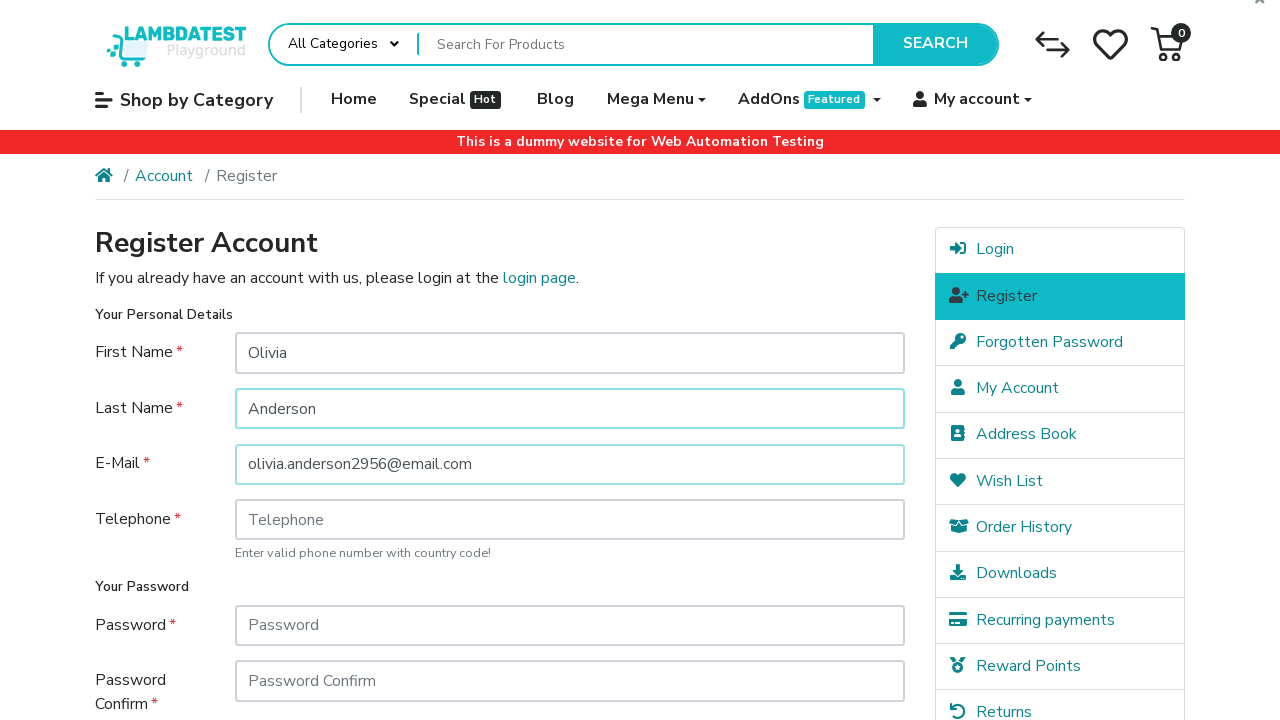

Filled telephone field with '+351967890123' on #input-telephone
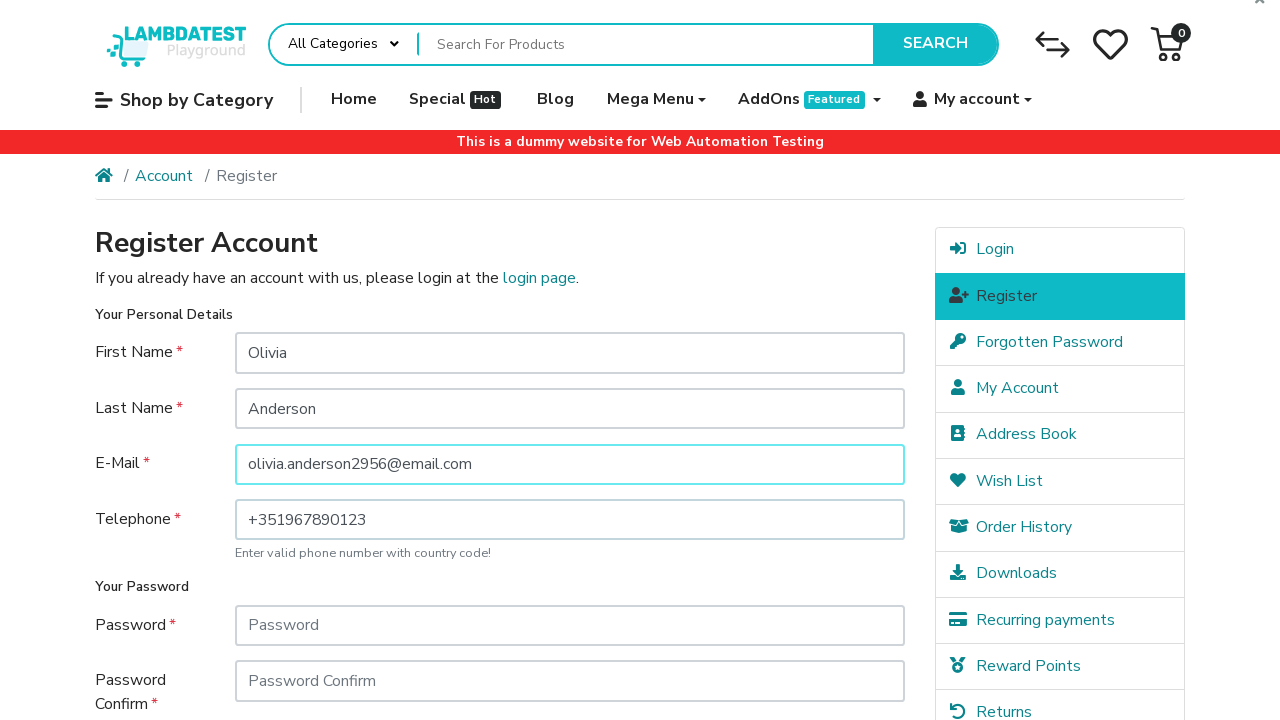

Clicked terms and conditions checkbox at (628, 578) on label[for='input-agree']
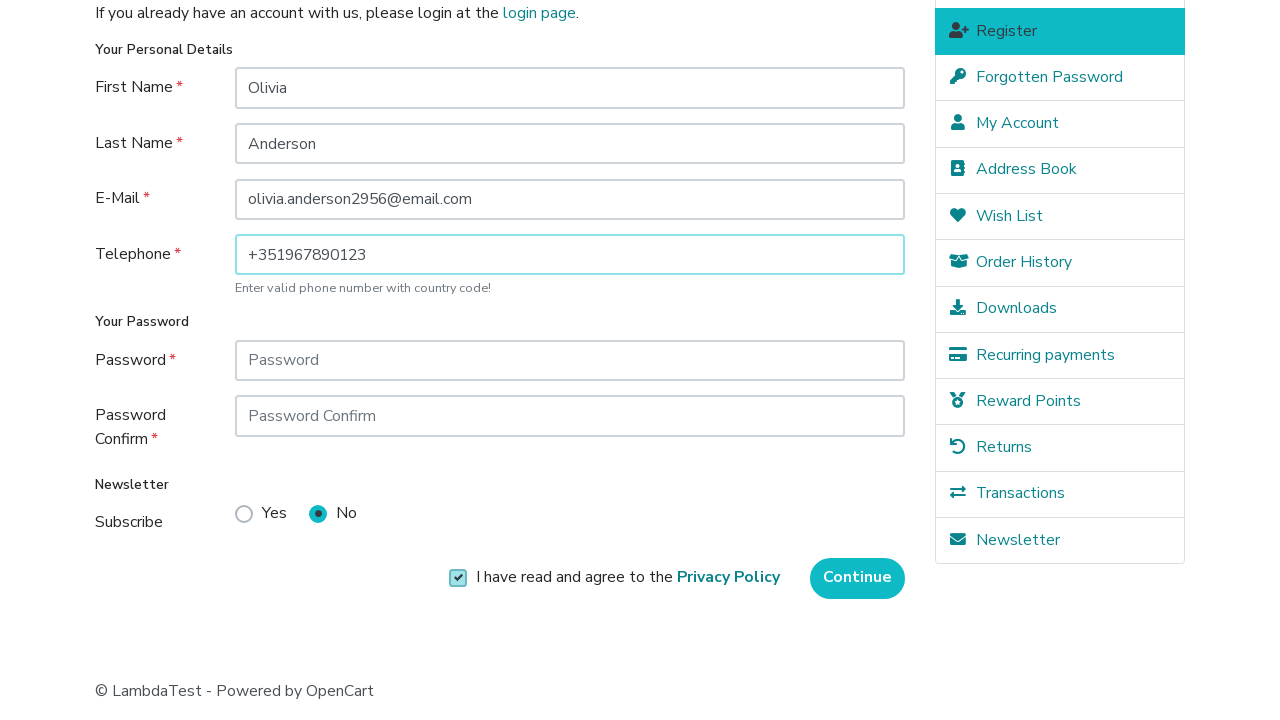

Filled password field with 'SecurePass123' on #input-password
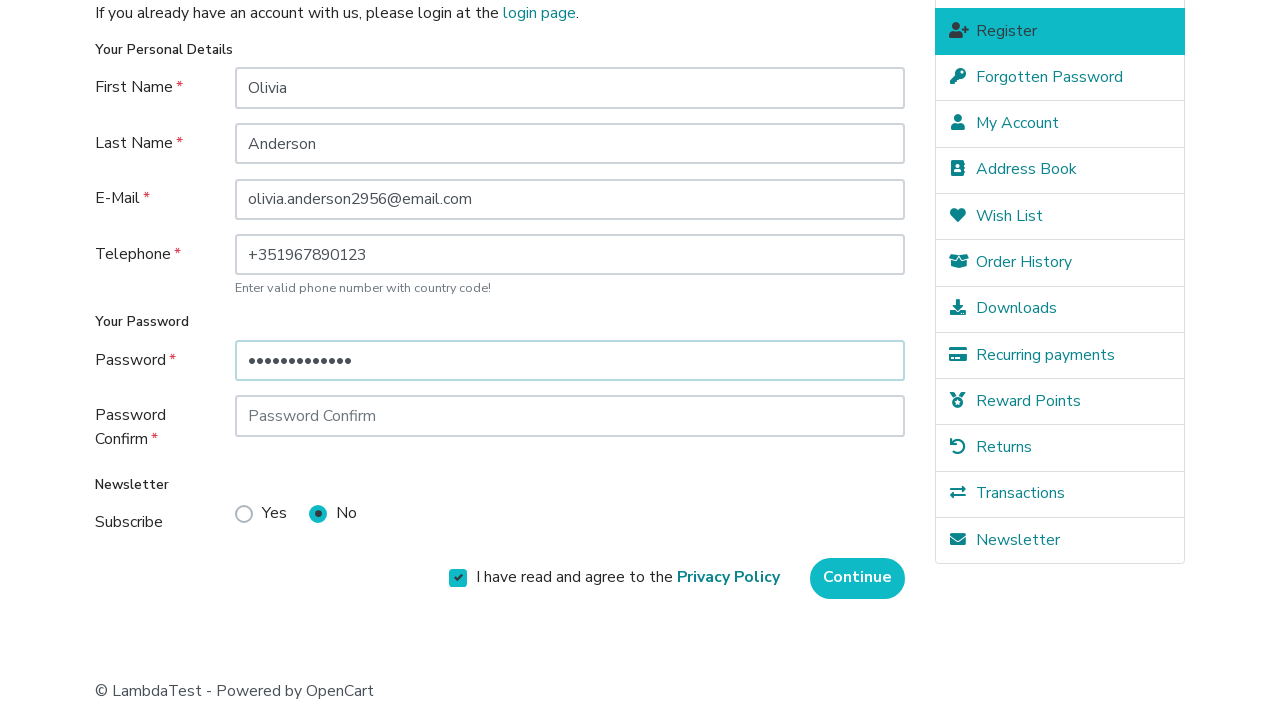

Filled password confirmation field with matching password 'SecurePass123' on #input-confirm
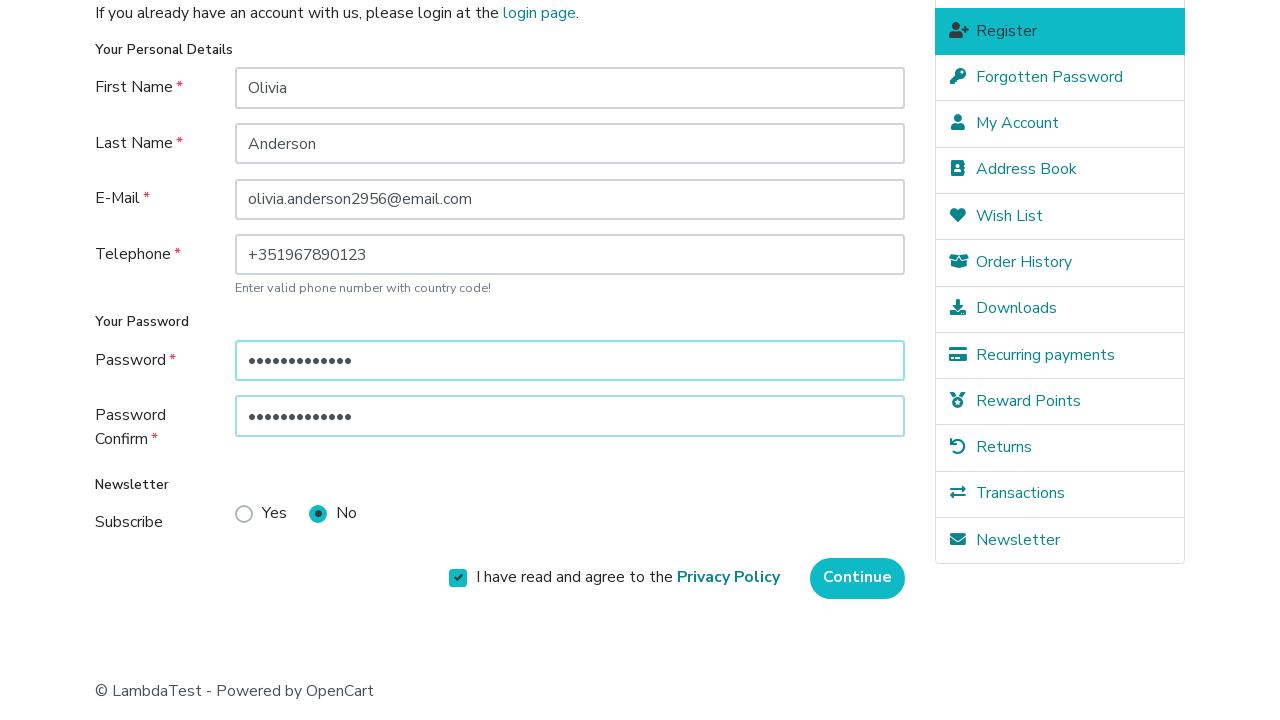

Clicked Continue button to submit registration at (858, 578) on input[value='Continue']
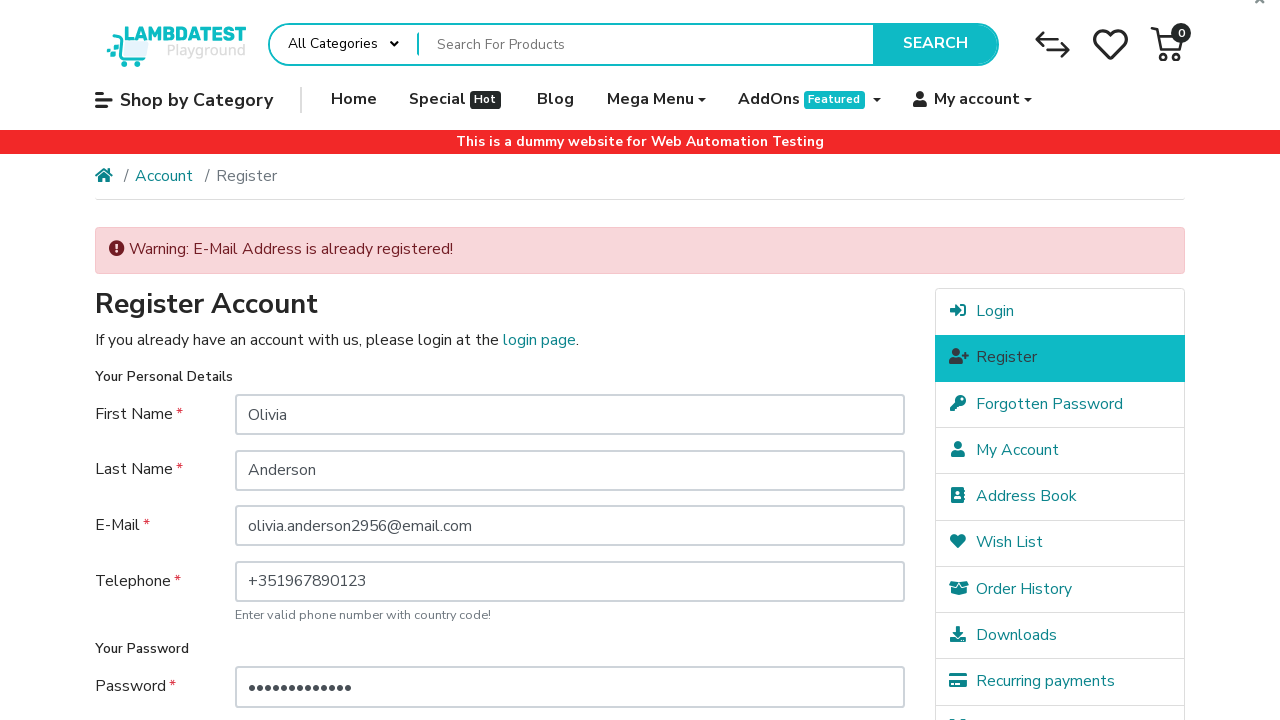

Waited for successful registration page to load
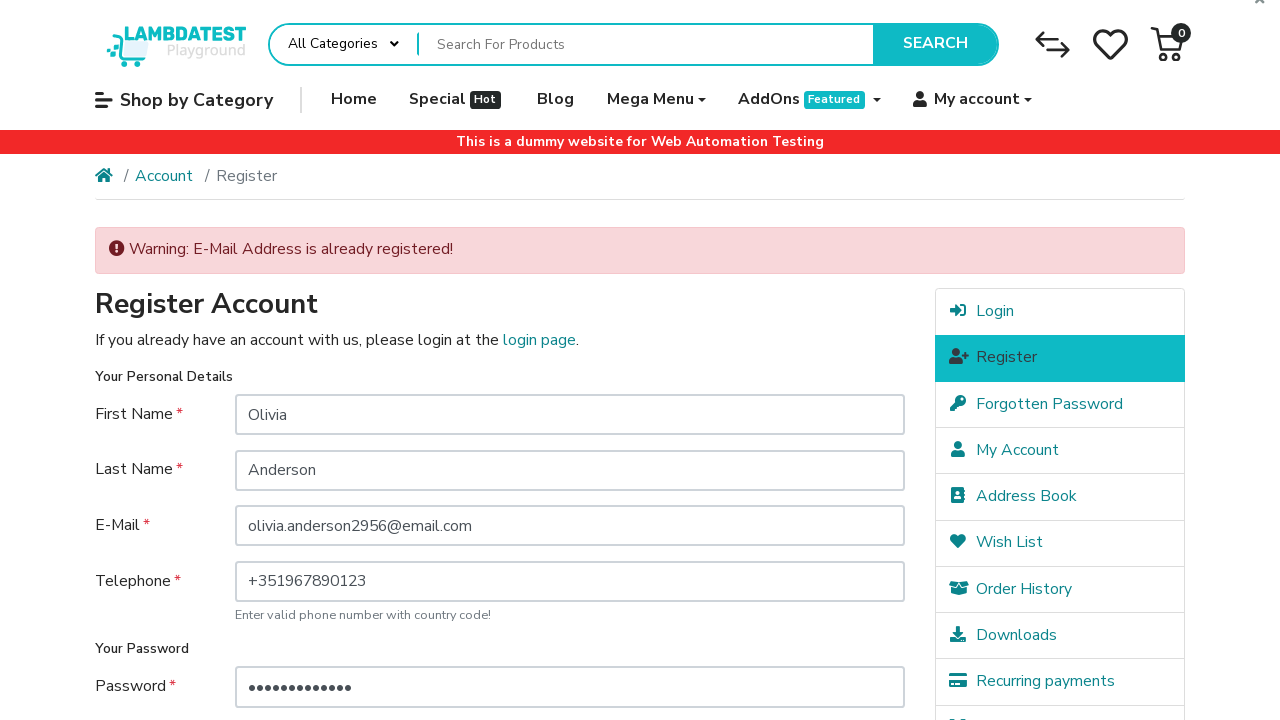

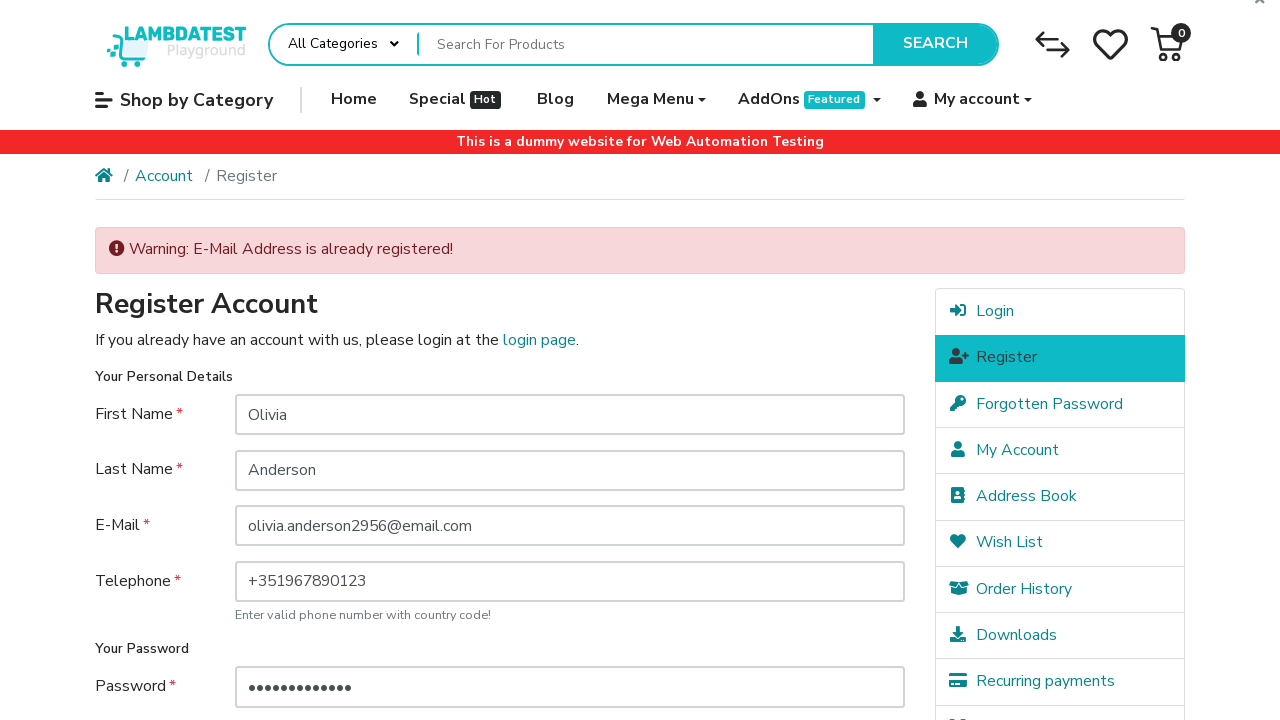